Tests that submitting the login form with a username but empty password displays the "Password is required" error message.

Starting URL: https://www.saucedemo.com/

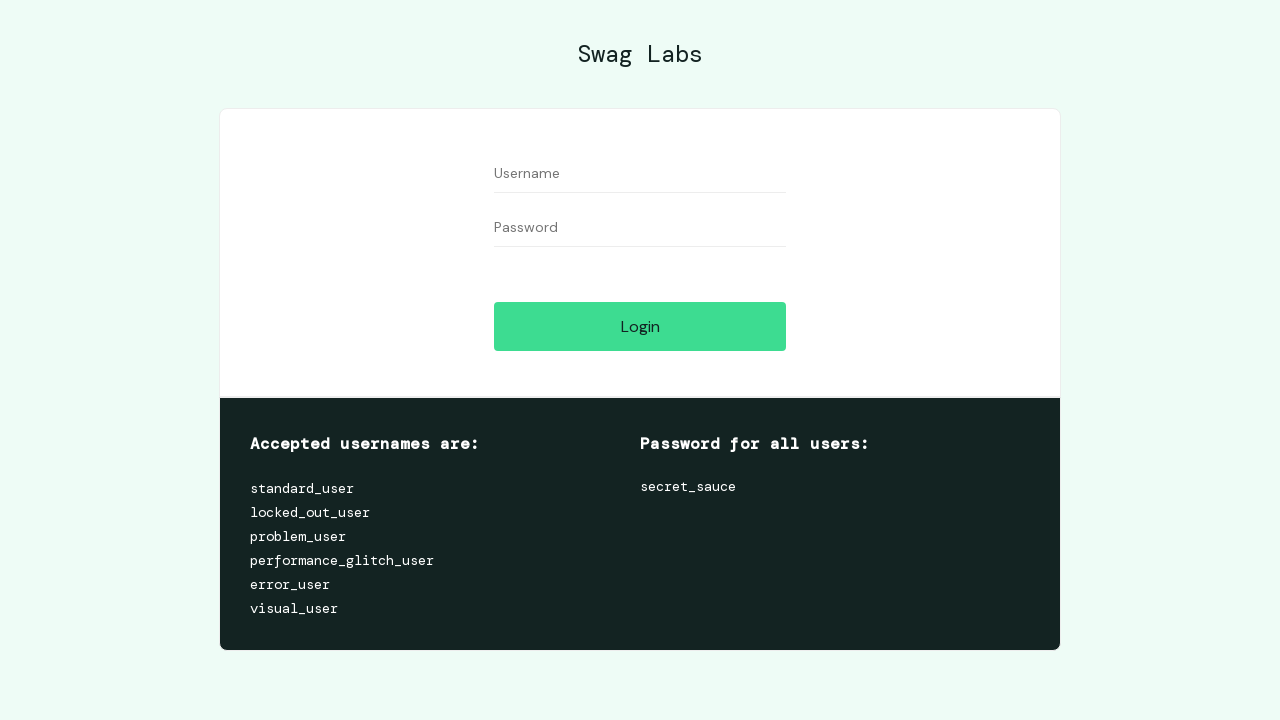

Username field is visible on login page
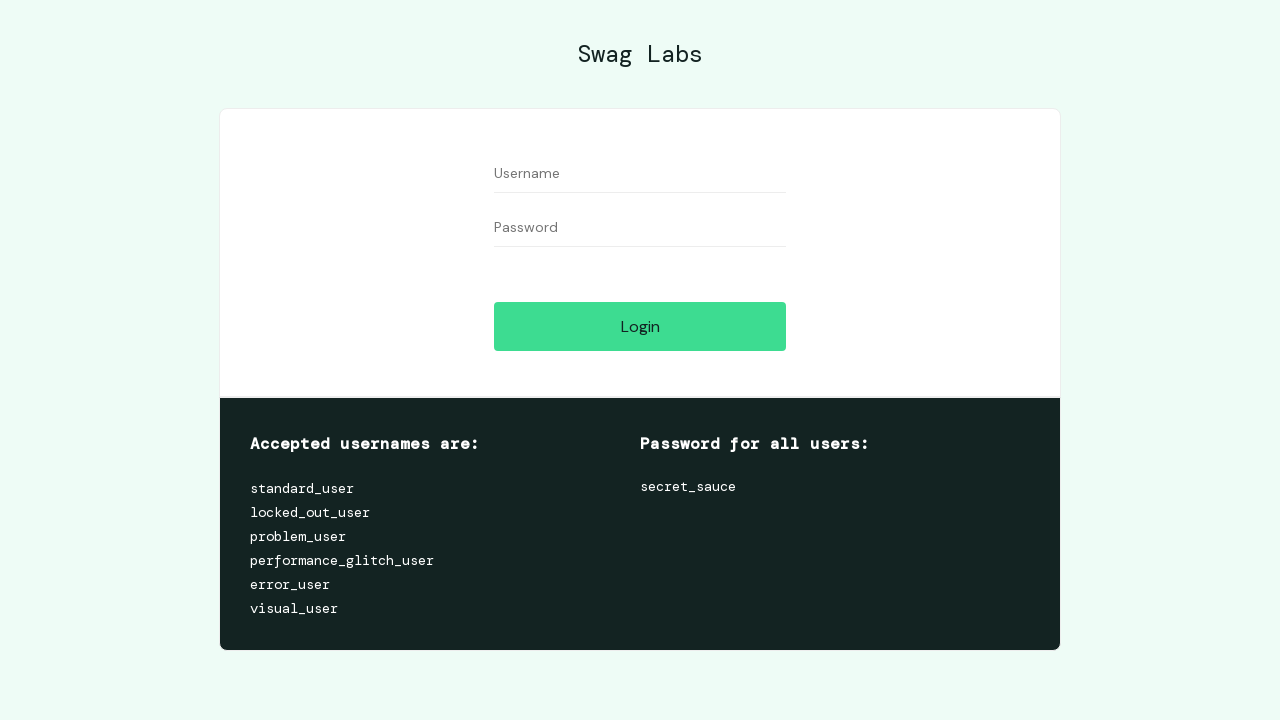

Filled username field with 'testuser' on #user-name
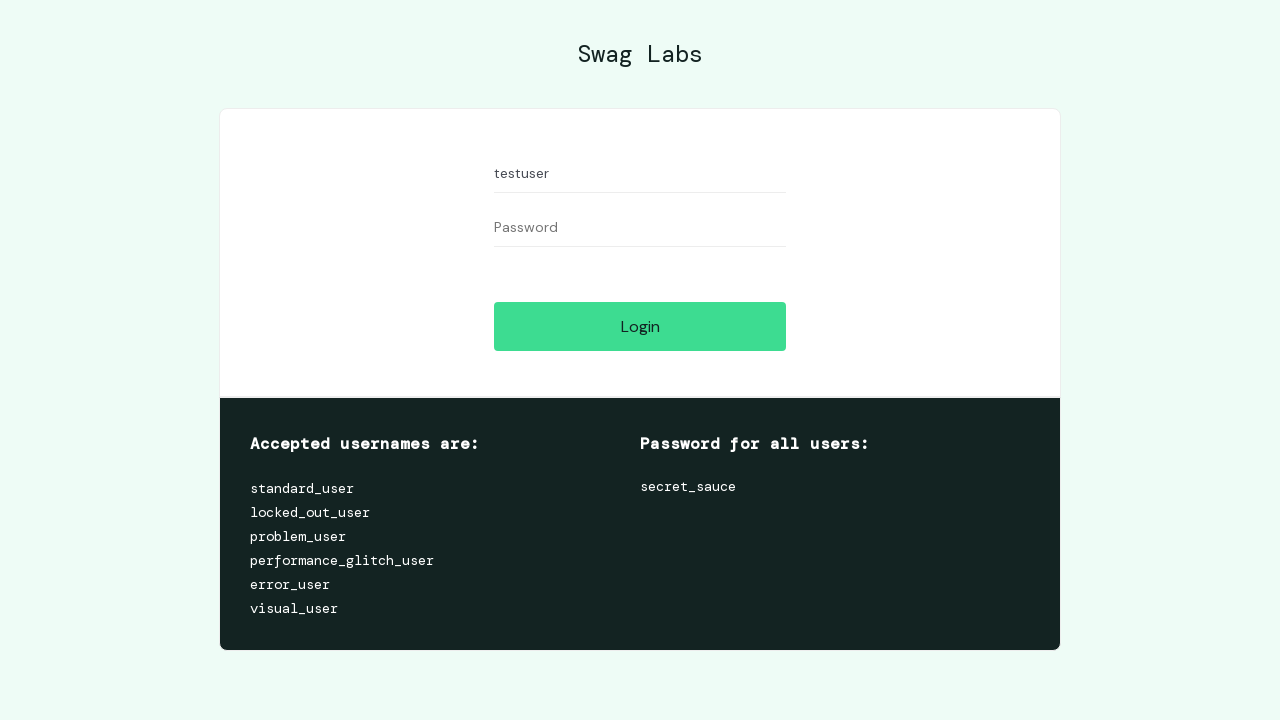

Clicked login button with empty password at (640, 326) on #login-button
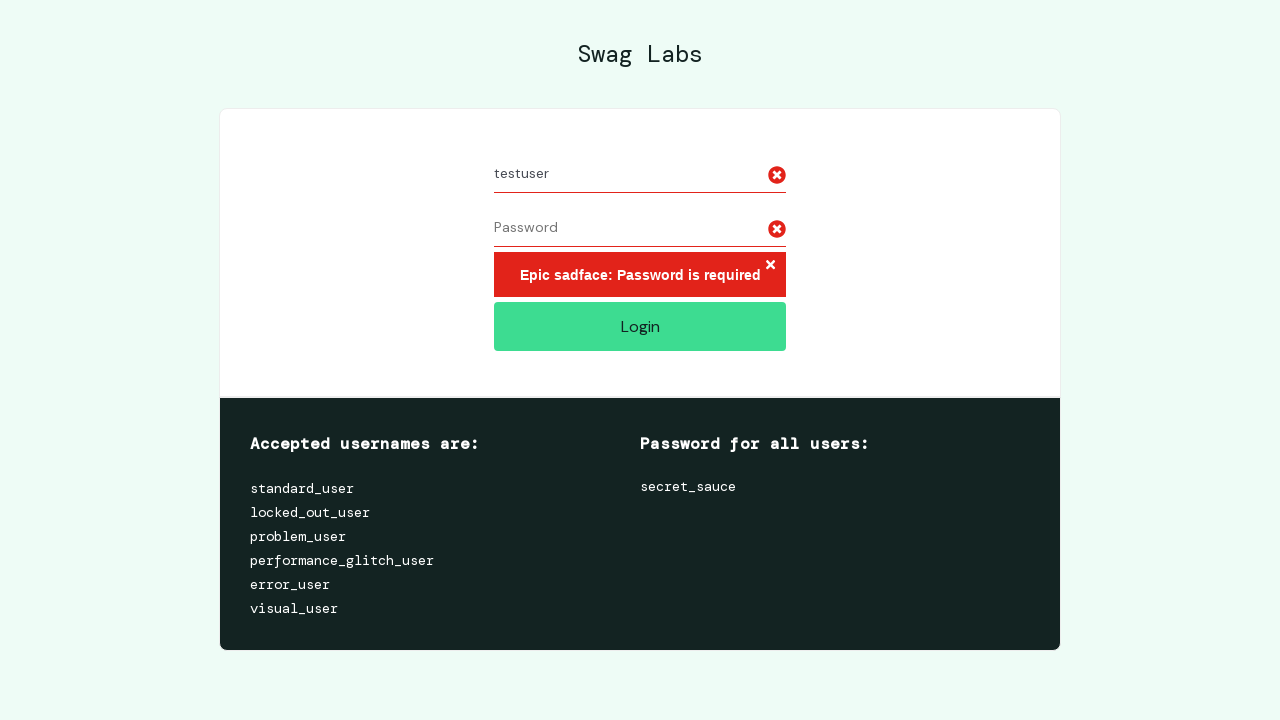

Error message 'Password is required' appeared on page
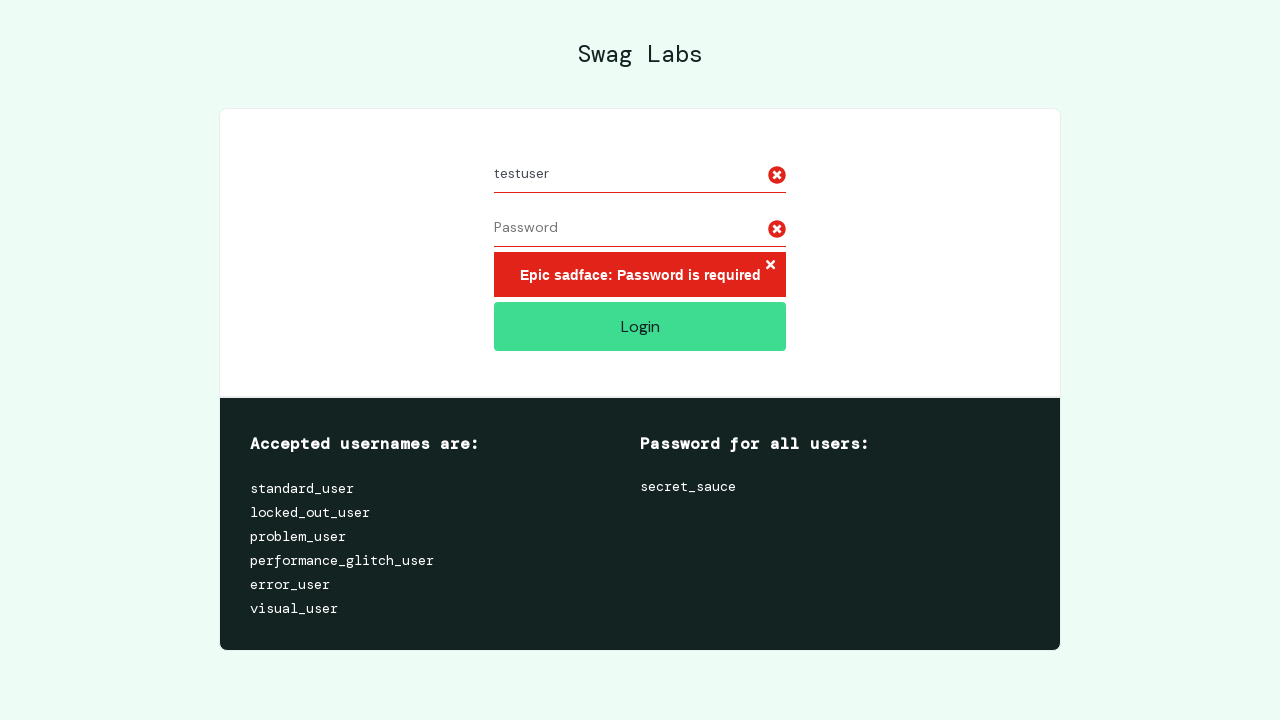

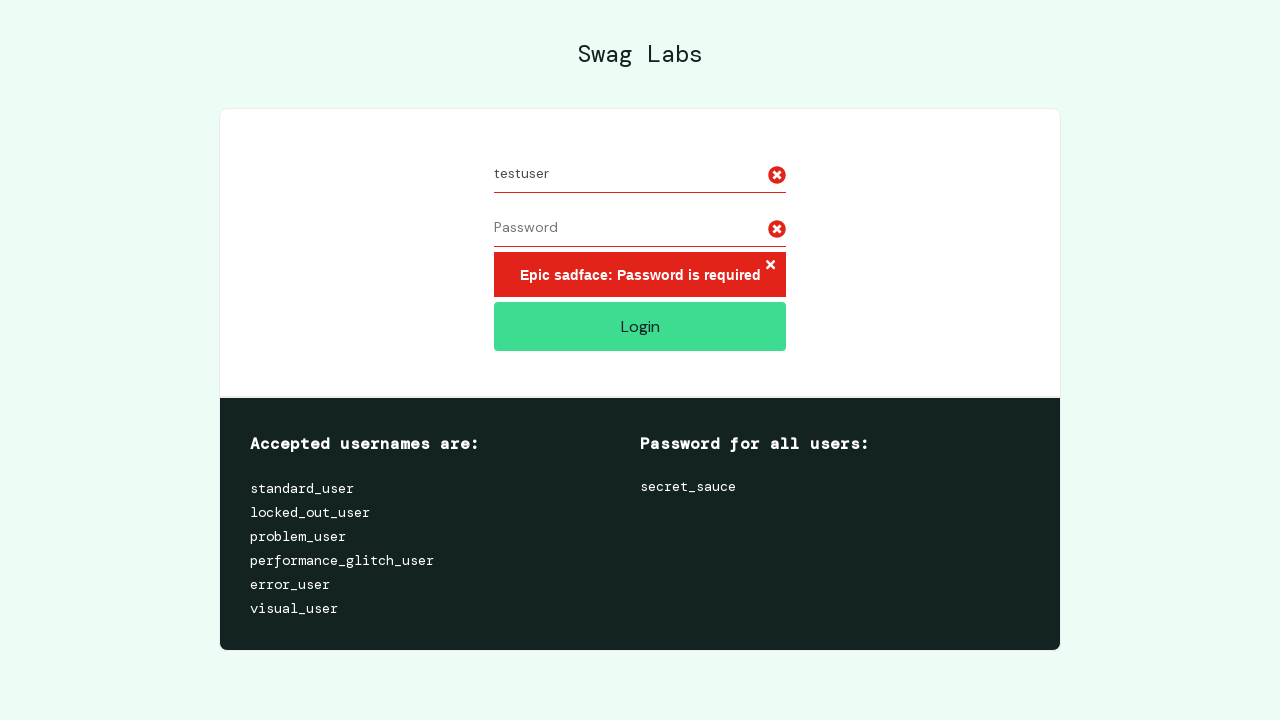